Tests the TDSystem website by selecting a year and month from dropdowns, then clicking specific result buttons and navigating back

Starting URL: https://www.tdsystem.co.jp/

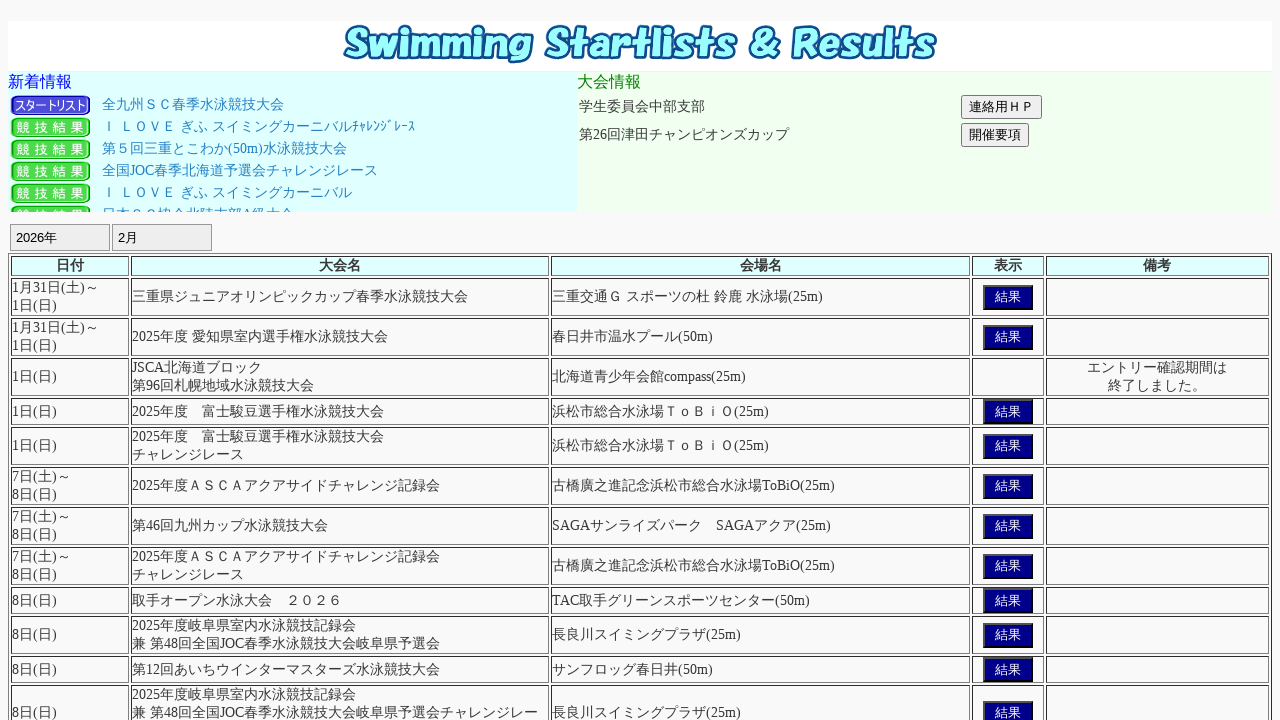

Selected year 2019 from category dropdown on #category
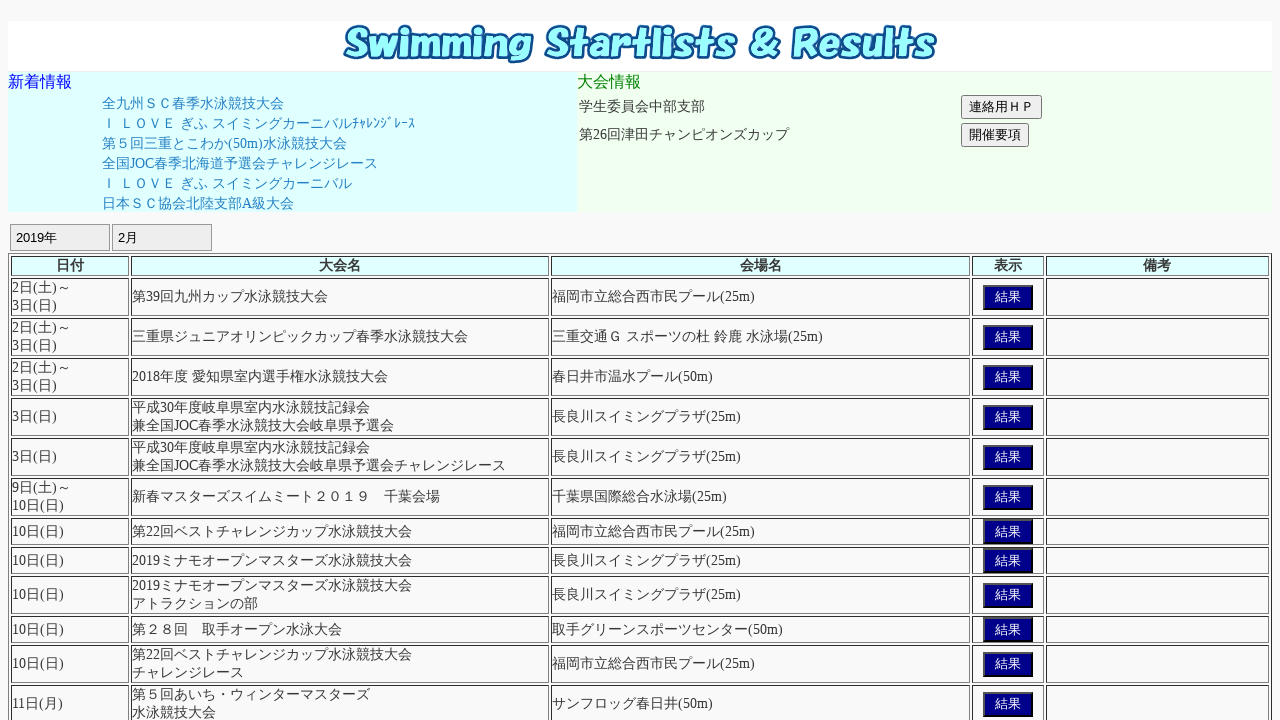

Waited 2000ms for page to update after year selection
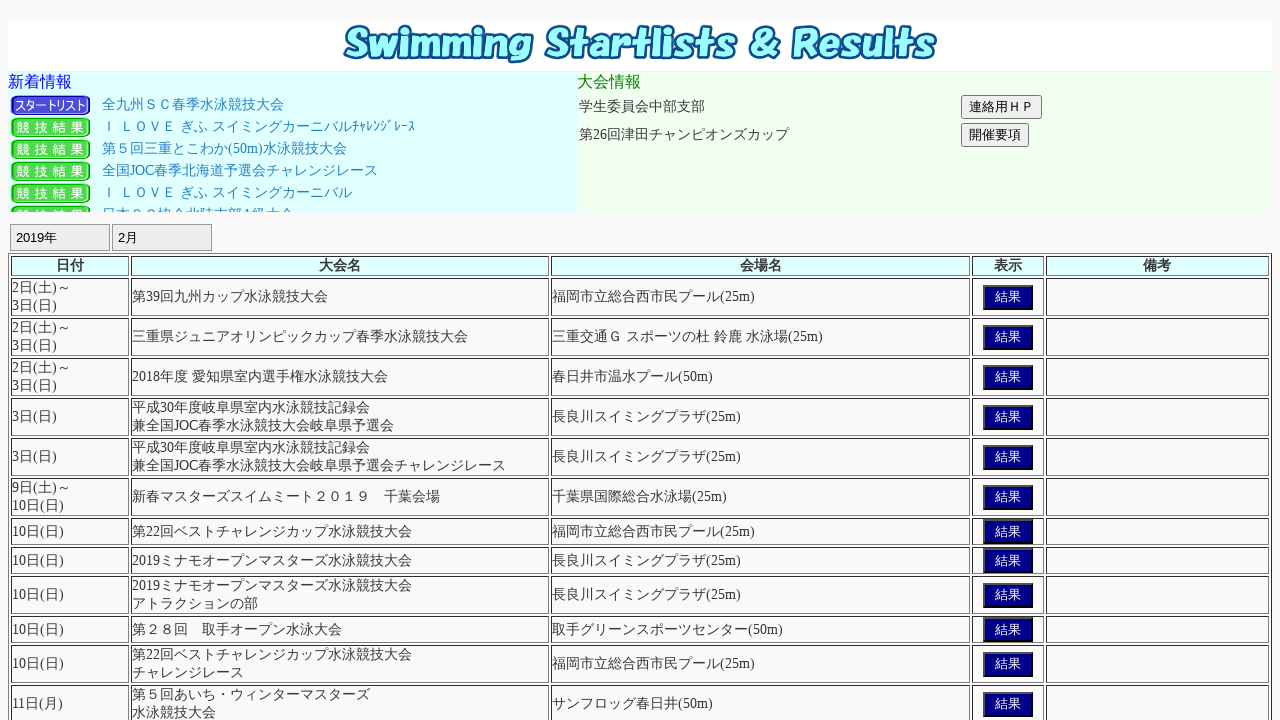

Selected all months (value 0) from month dropdown on select[name='M']
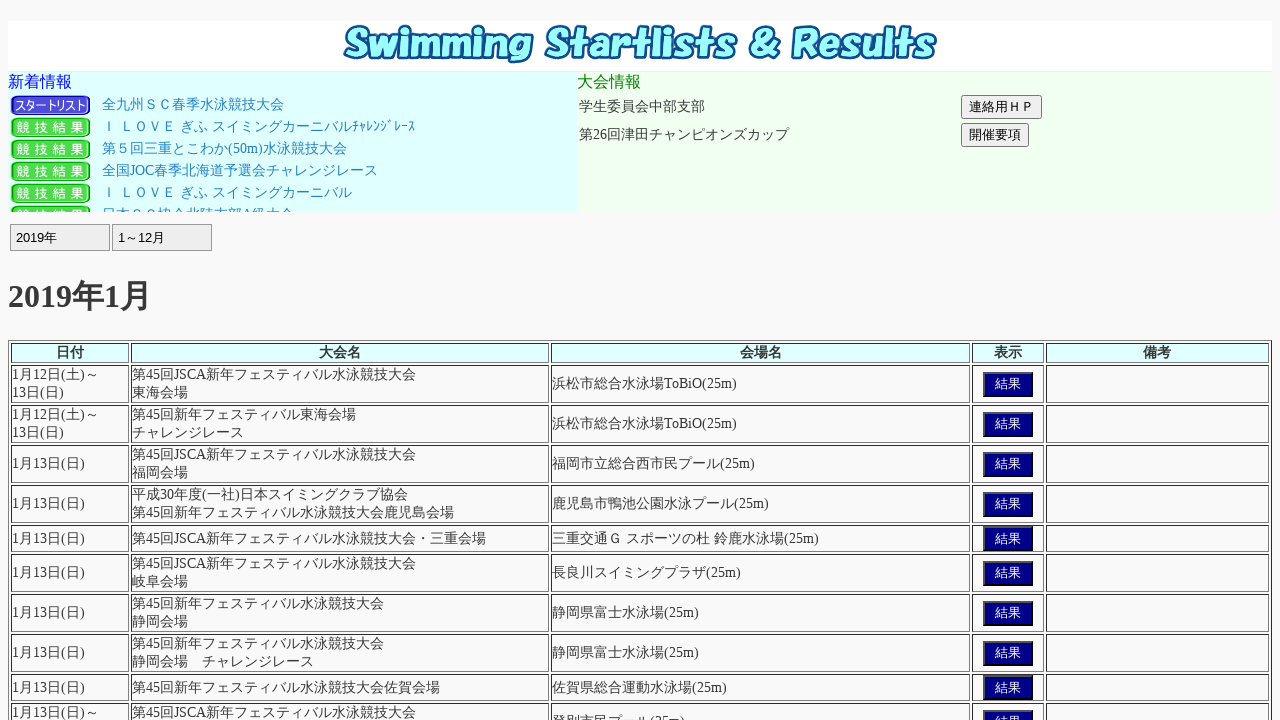

Waited 2000ms for results to load
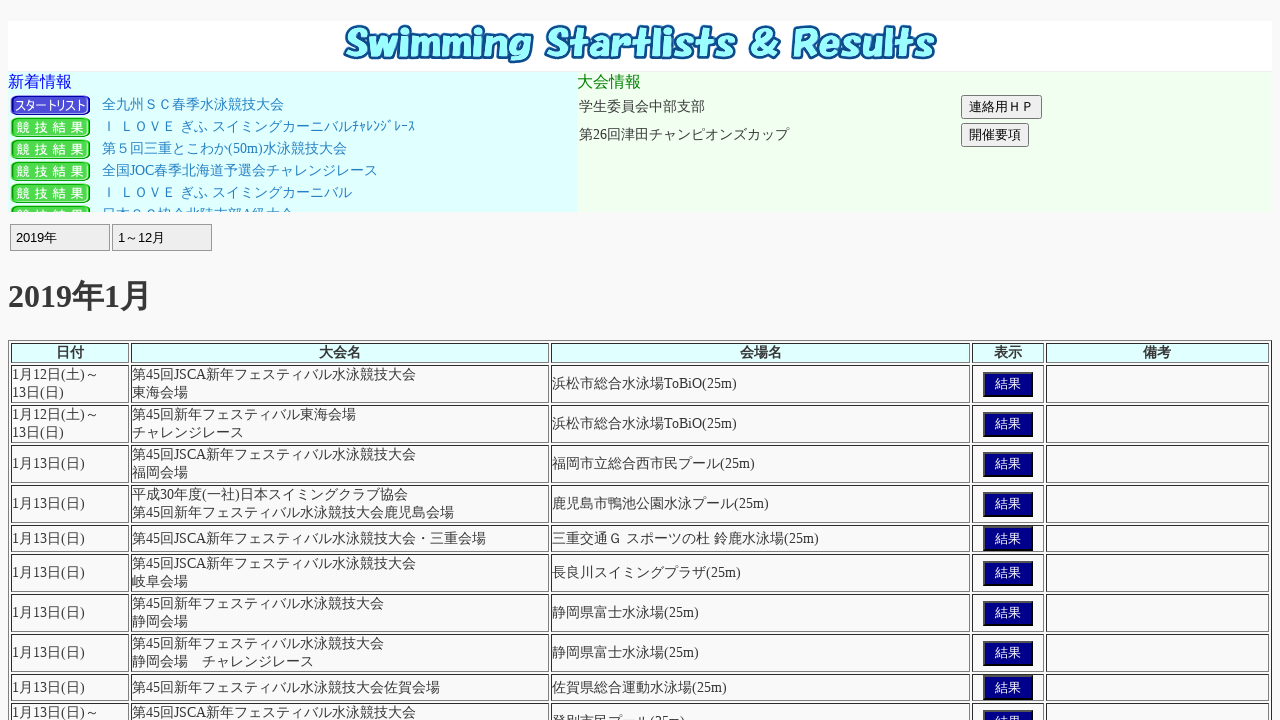

Located all result buttons (結果)
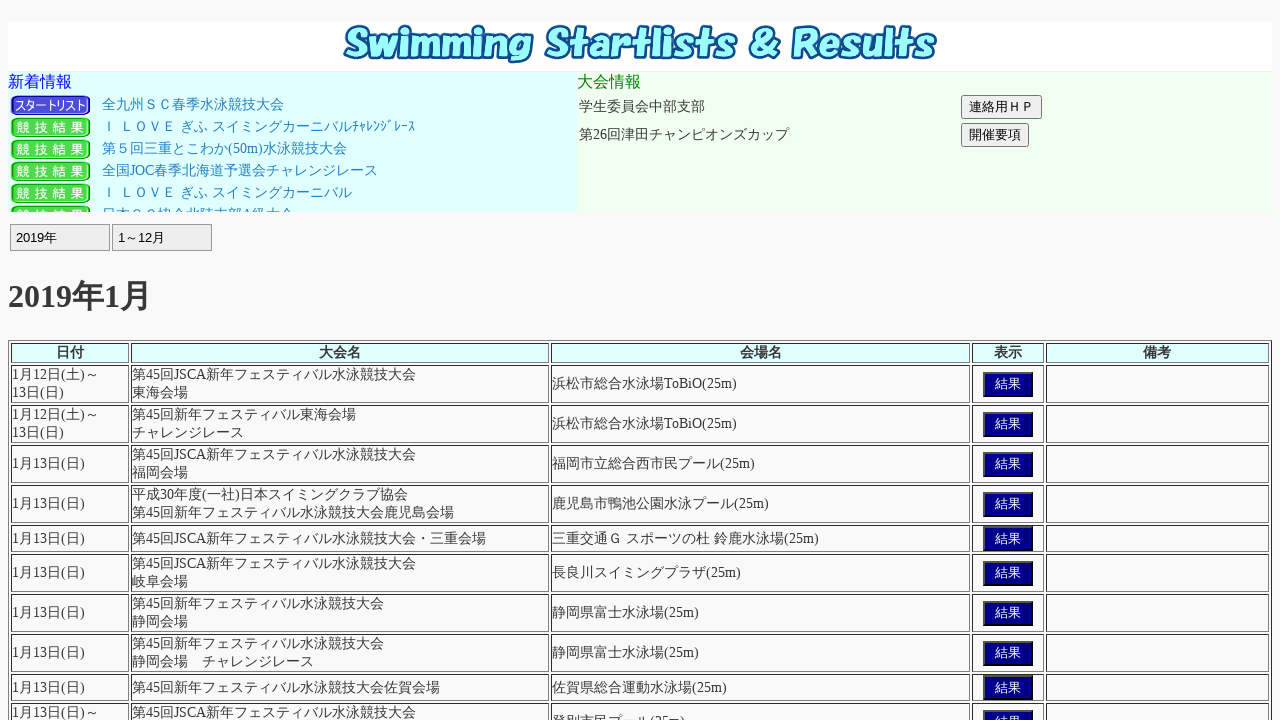

Clicked the 12th result button (index 11) at (1008, 360) on button:has-text('結果') >> nth=11
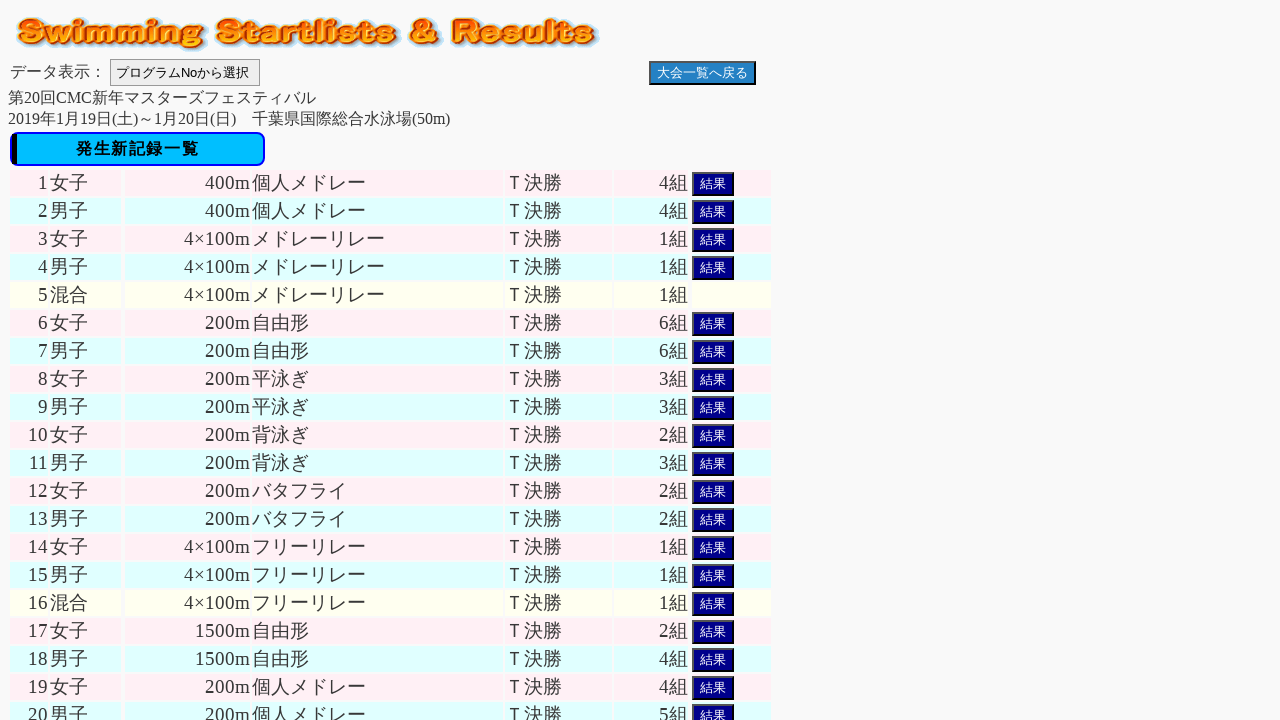

Waited for page to reach networkidle state
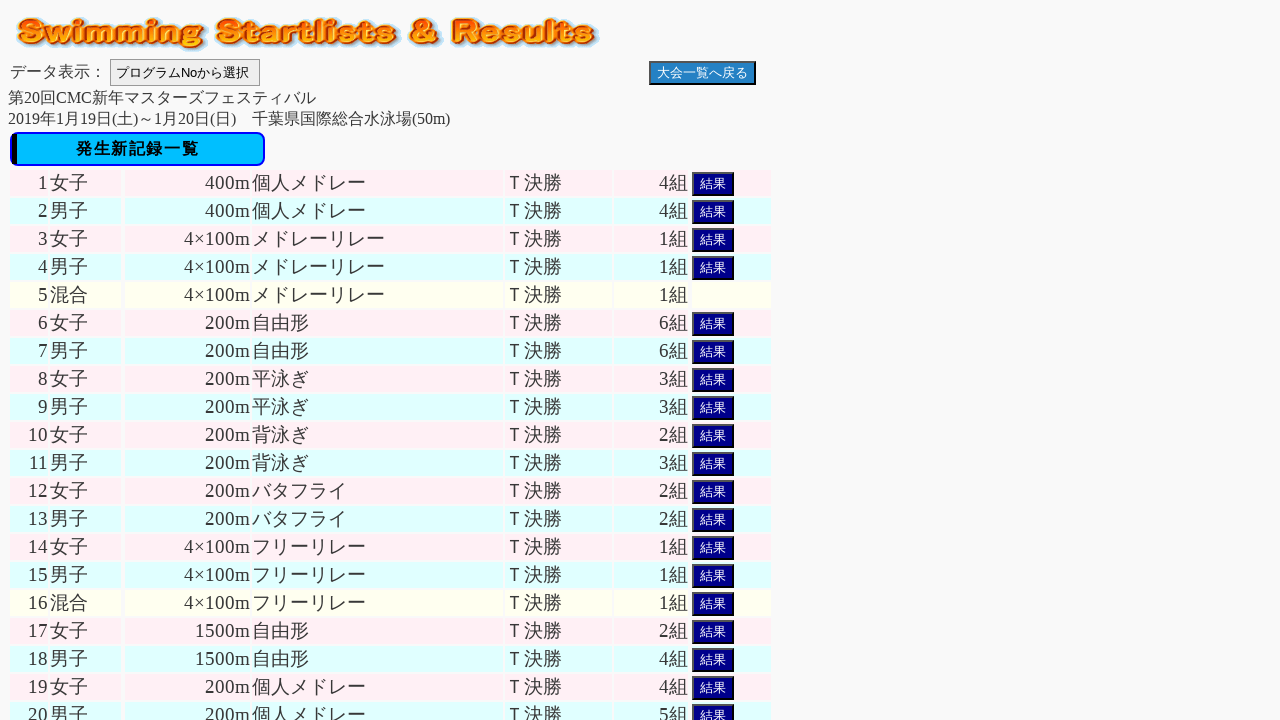

Navigated back to previous page
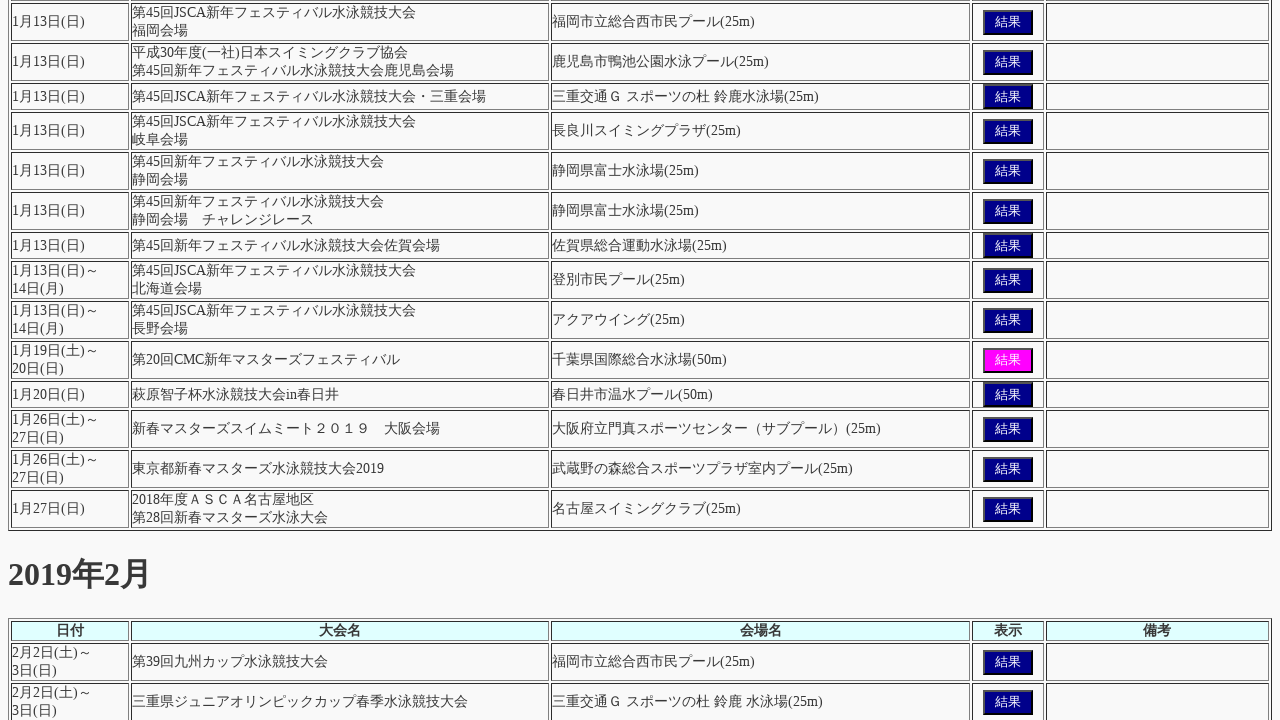

Re-selected year 2019 from category dropdown after navigation on #category
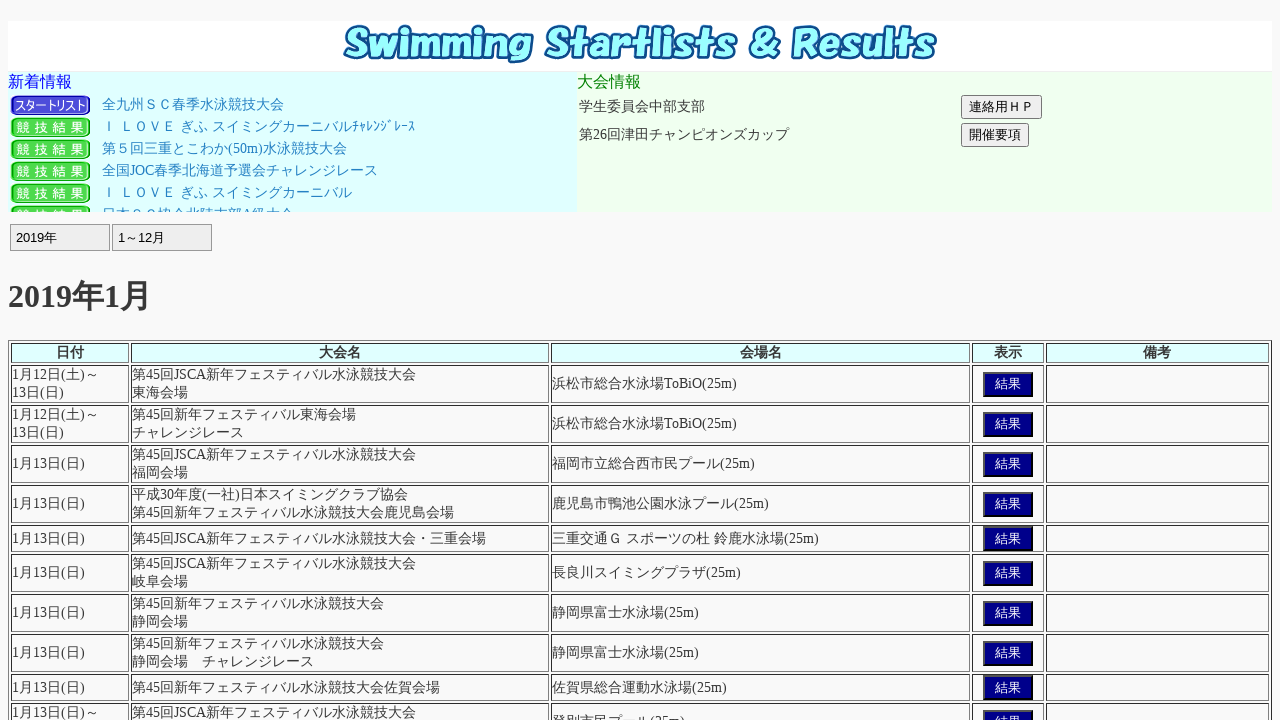

Waited 2000ms for page to update after year re-selection
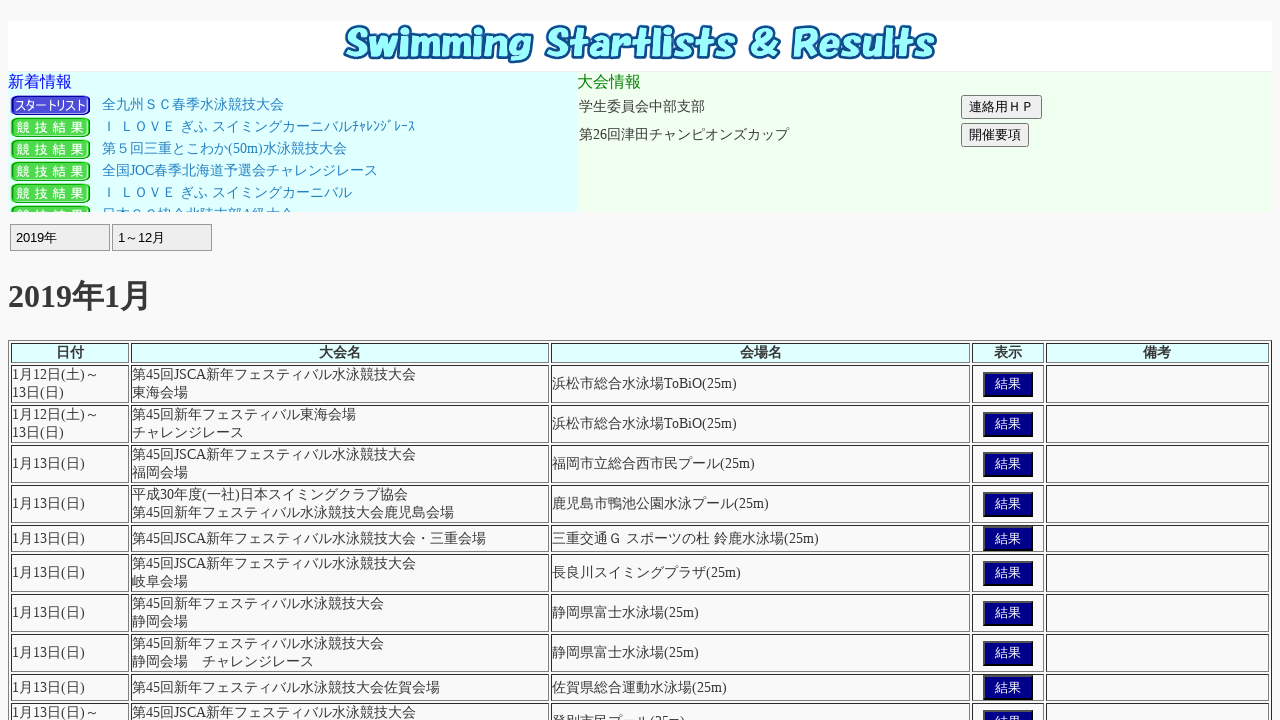

Re-selected all months (value 0) from month dropdown on select[name='M']
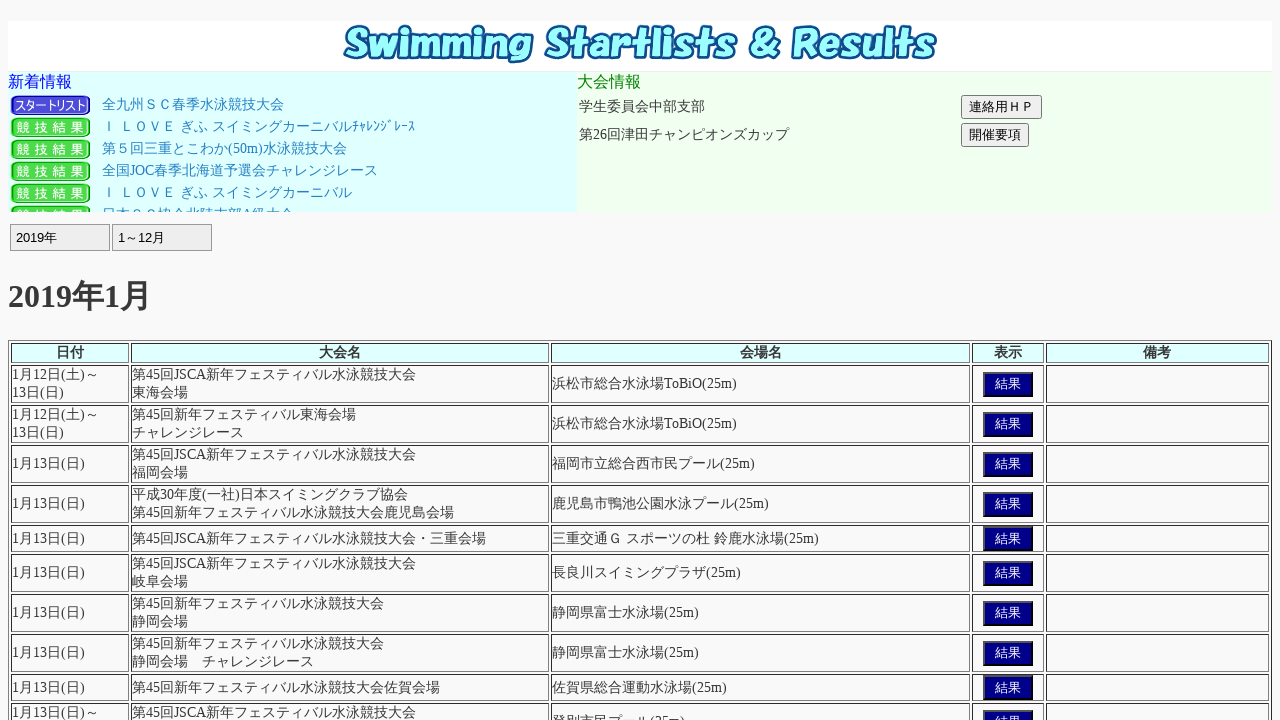

Waited 2000ms for results to reload
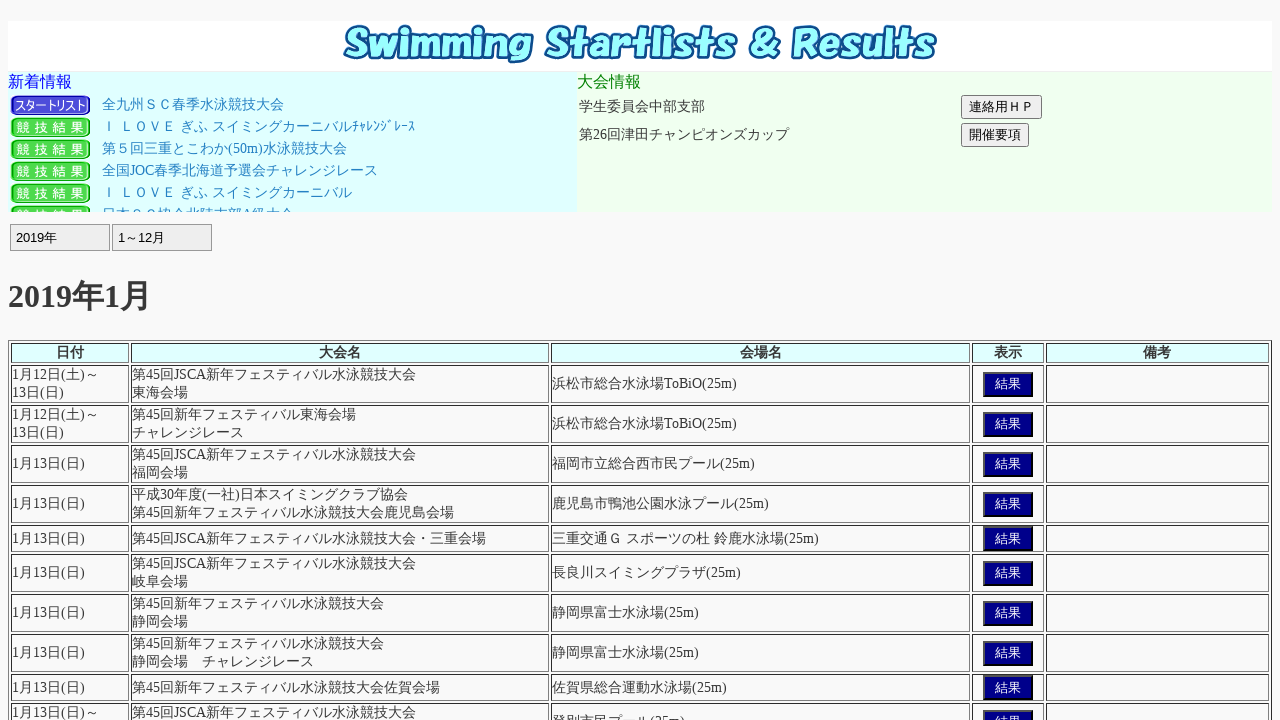

Located all result buttons again (結果)
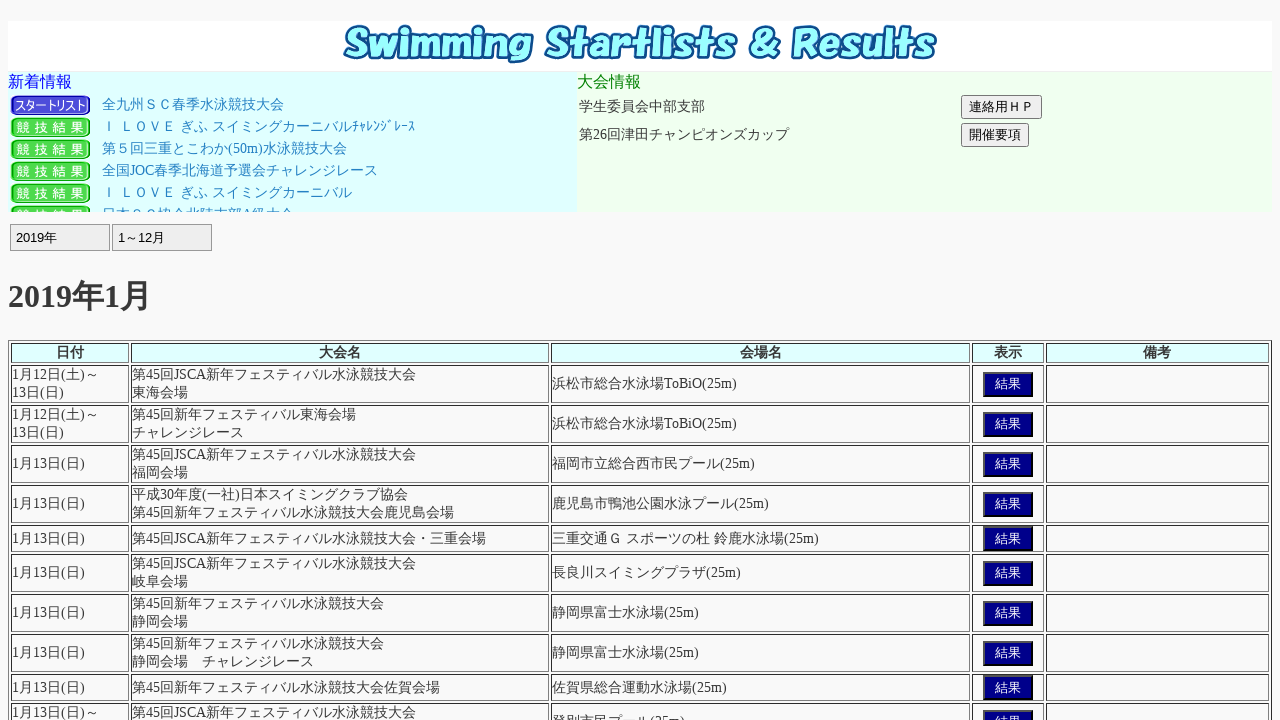

Clicked the 15th result button (index 14) at (1008, 360) on button:has-text('結果') >> nth=14
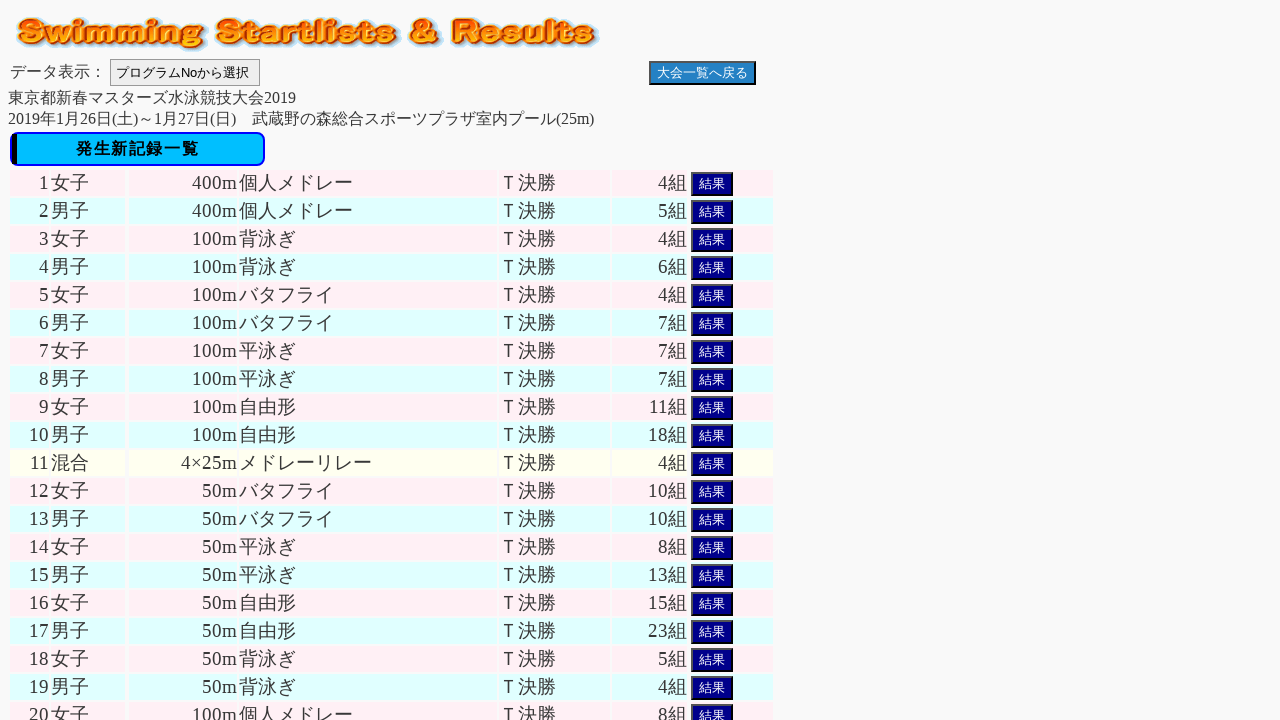

Waited for page to reach networkidle state
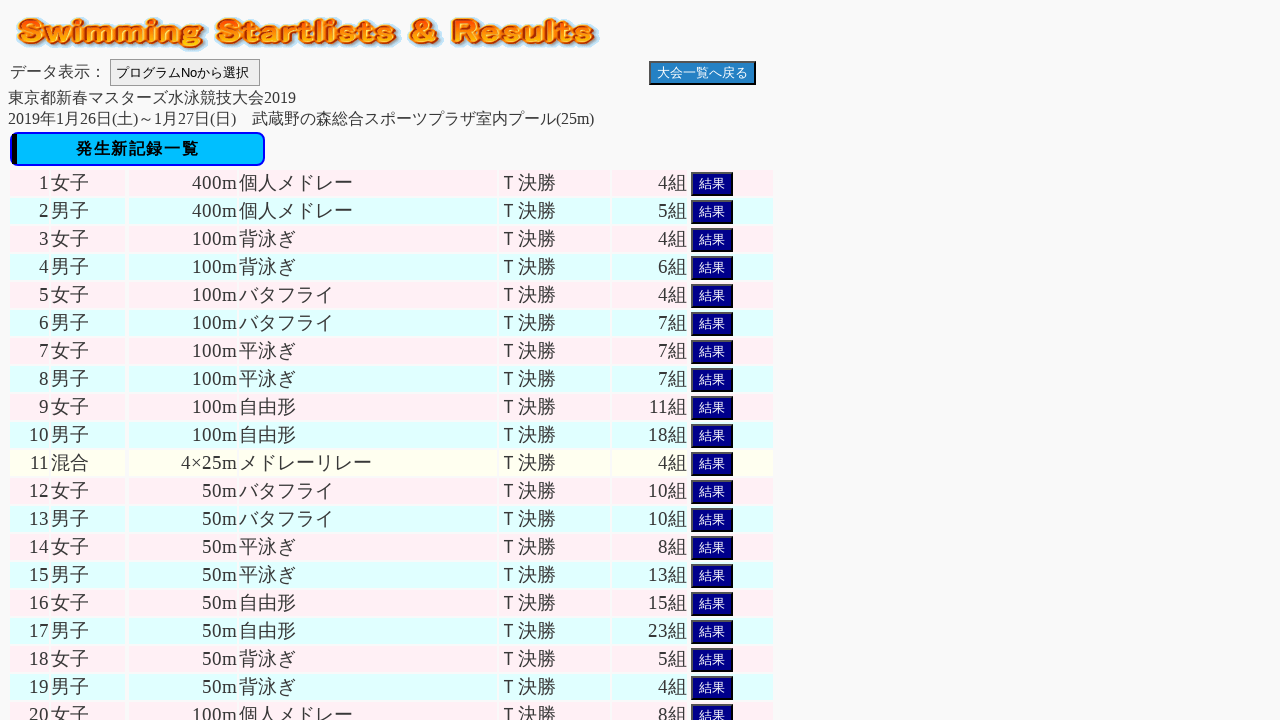

Navigated back to previous page
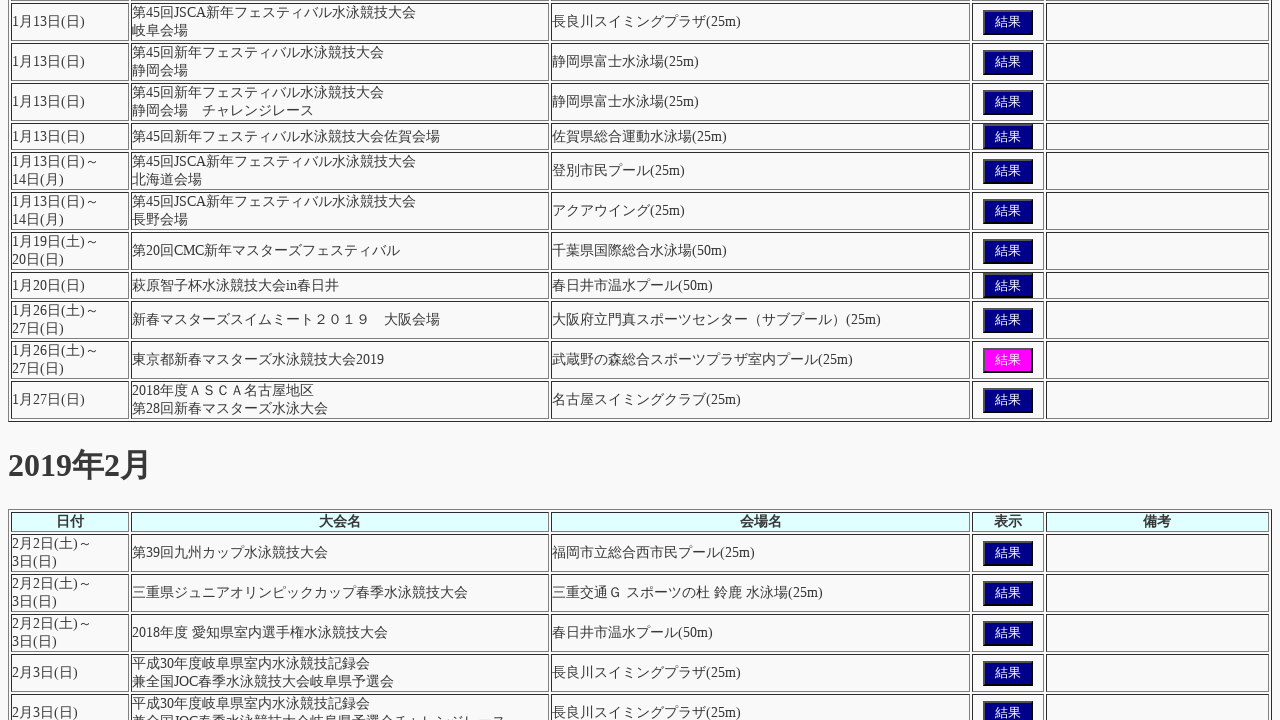

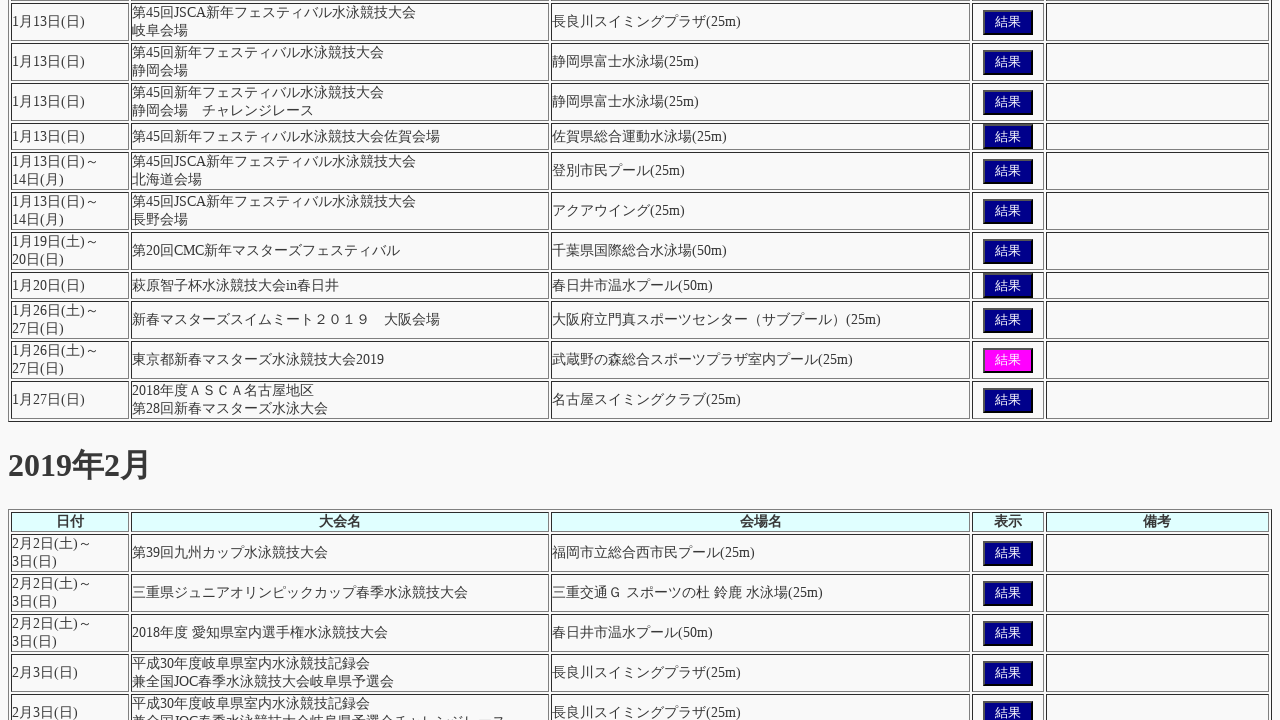